Tests cookie deletion functionality by navigating to a cookies demo page, deleting a cookie named "username", verifying the cookie count decreased, and clicking the refresh cookies button.

Starting URL: https://bonigarcia.dev/selenium-webdriver-java/cookies.html

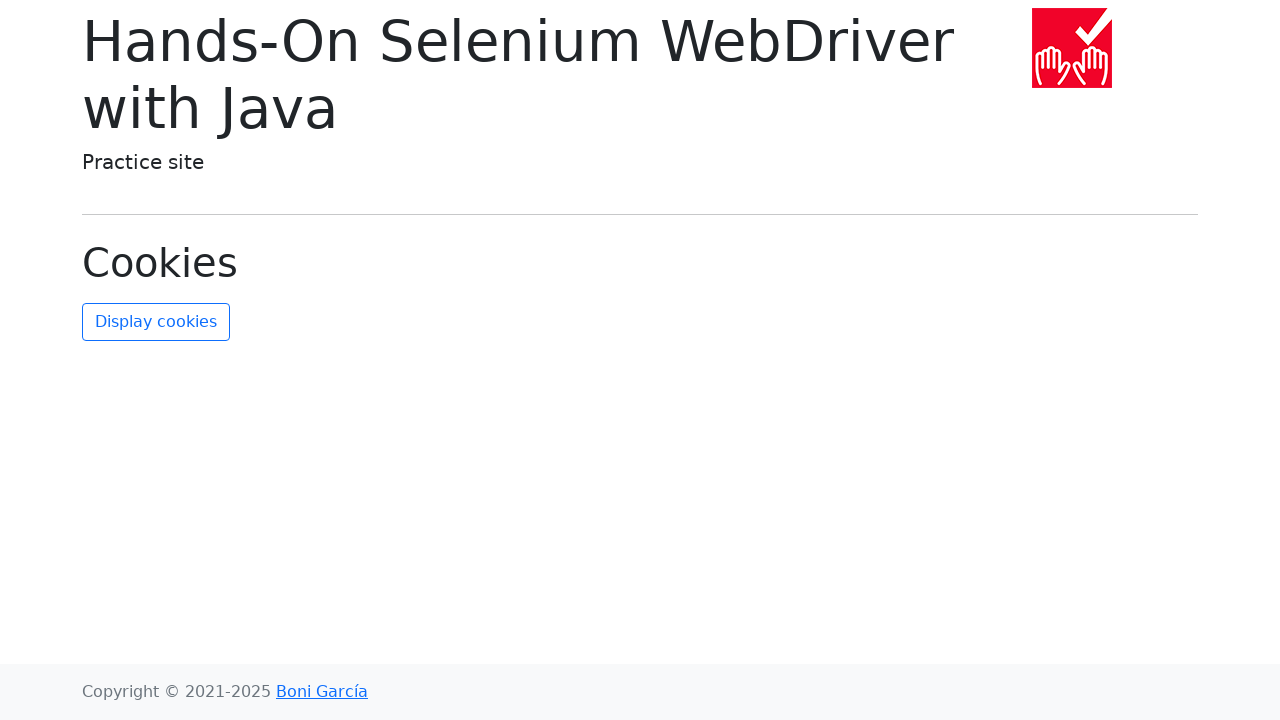

Waited for page to load completely
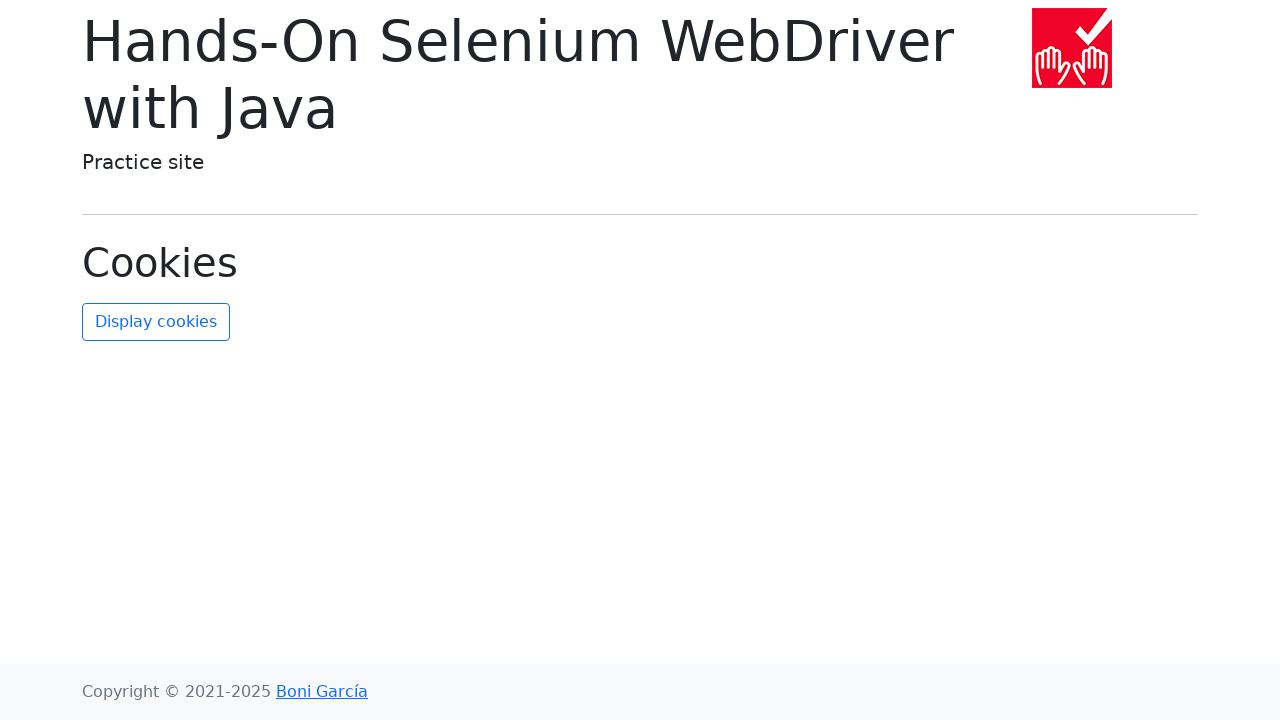

Retrieved initial cookies from context - found 2 cookies
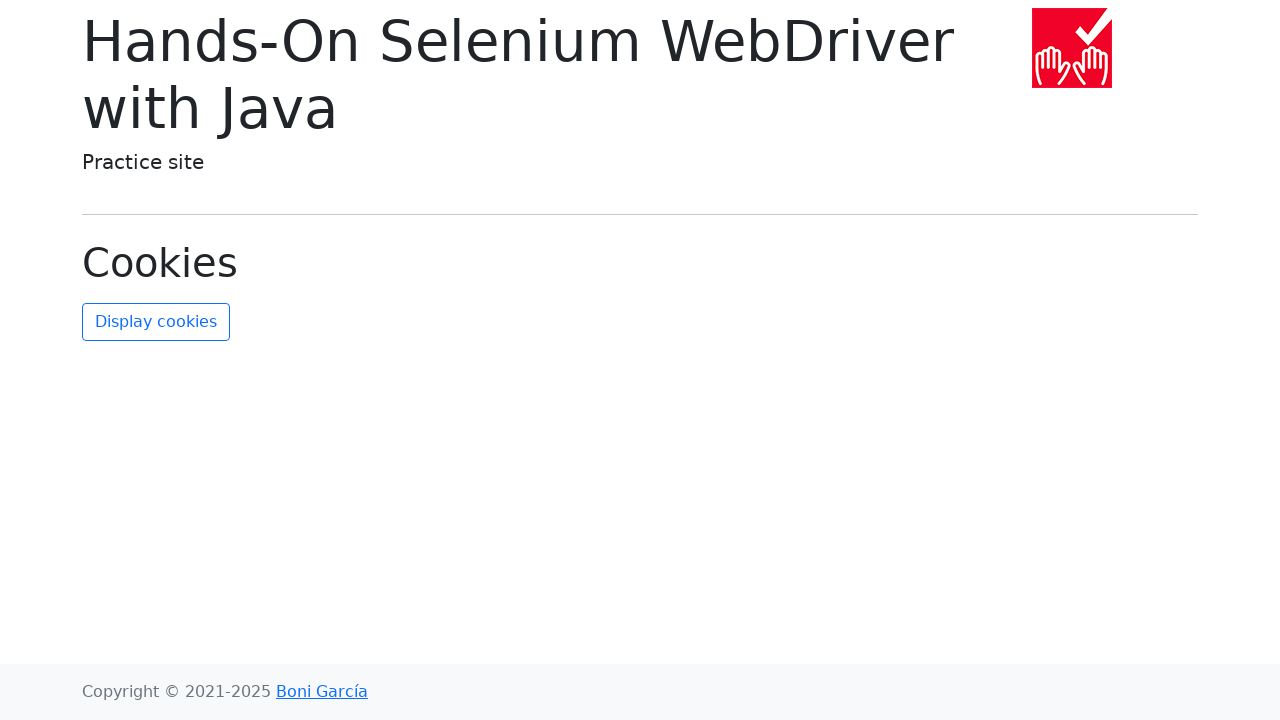

Stored initial cookie count: 2
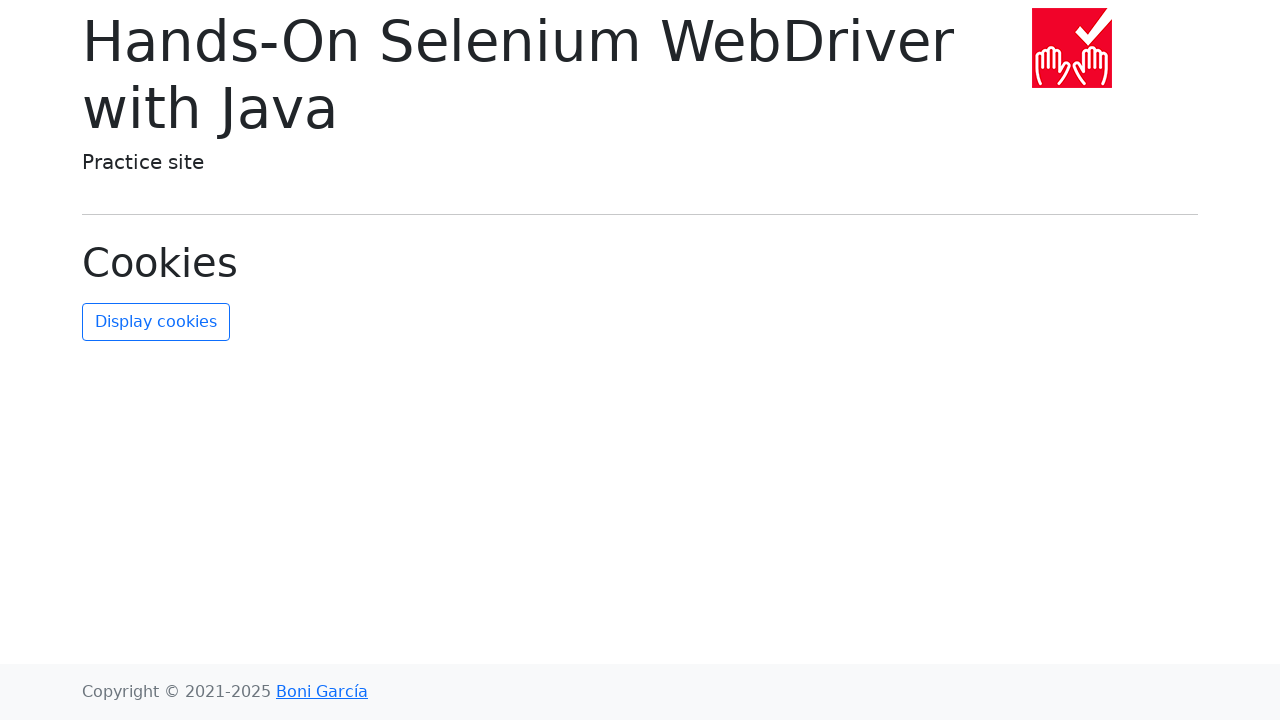

Found username cookie: True
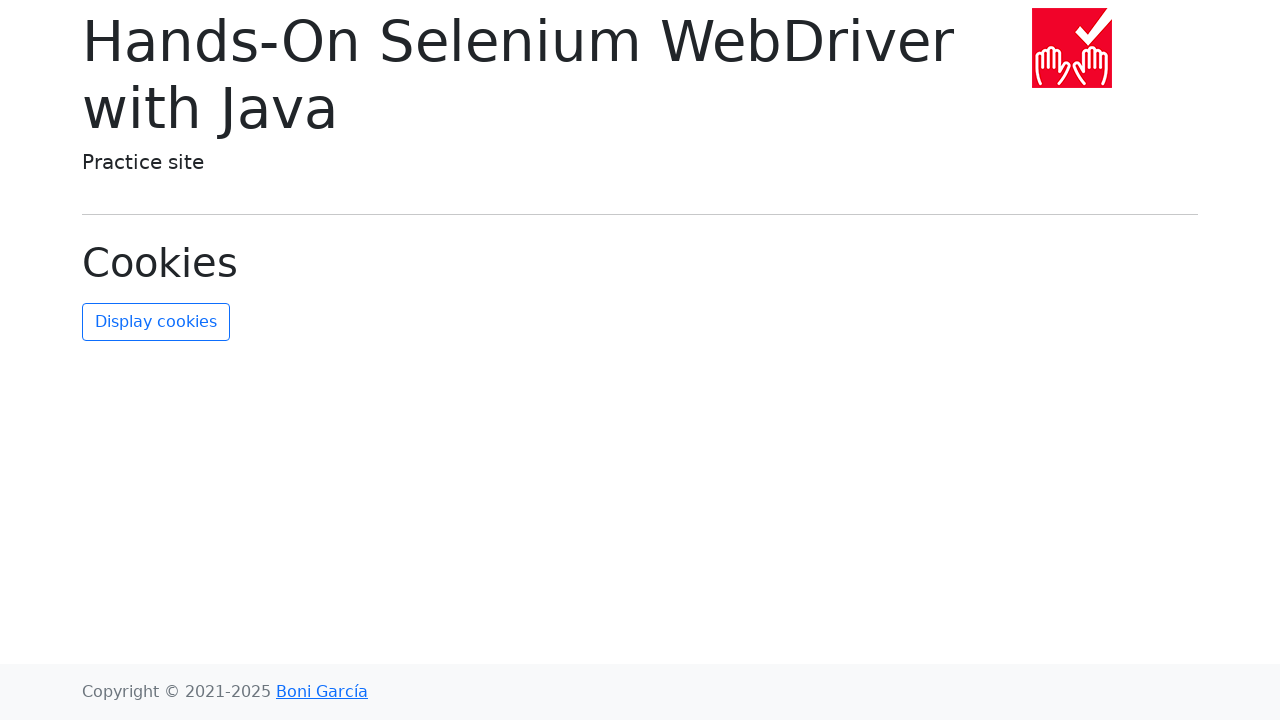

Cleared all cookies from context
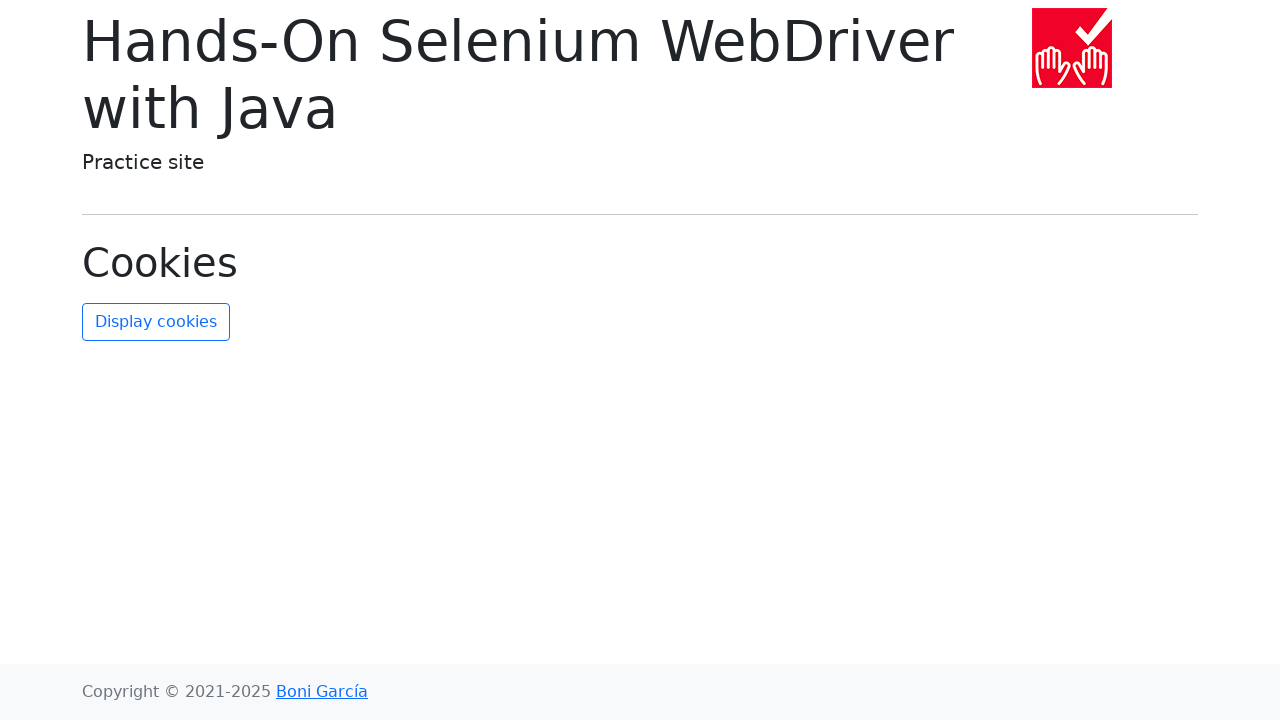

Re-added all cookies except 'username' cookie
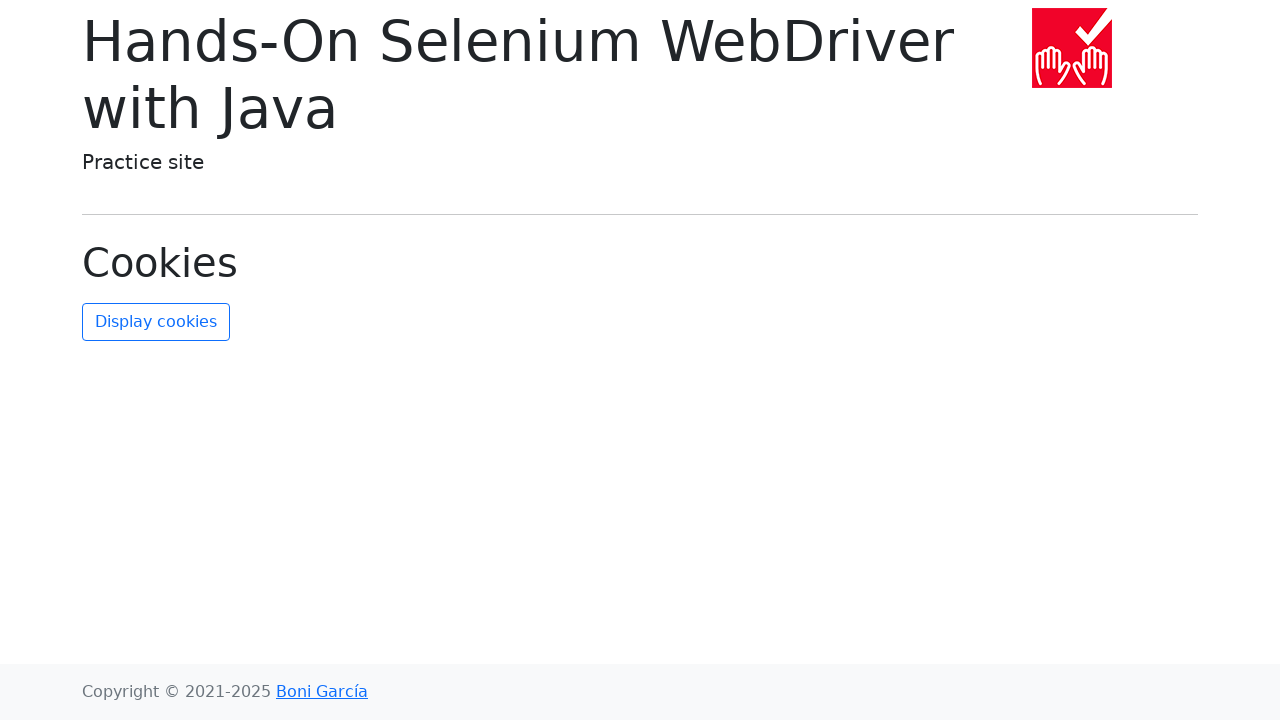

Retrieved current cookies after deletion - found 1 cookies
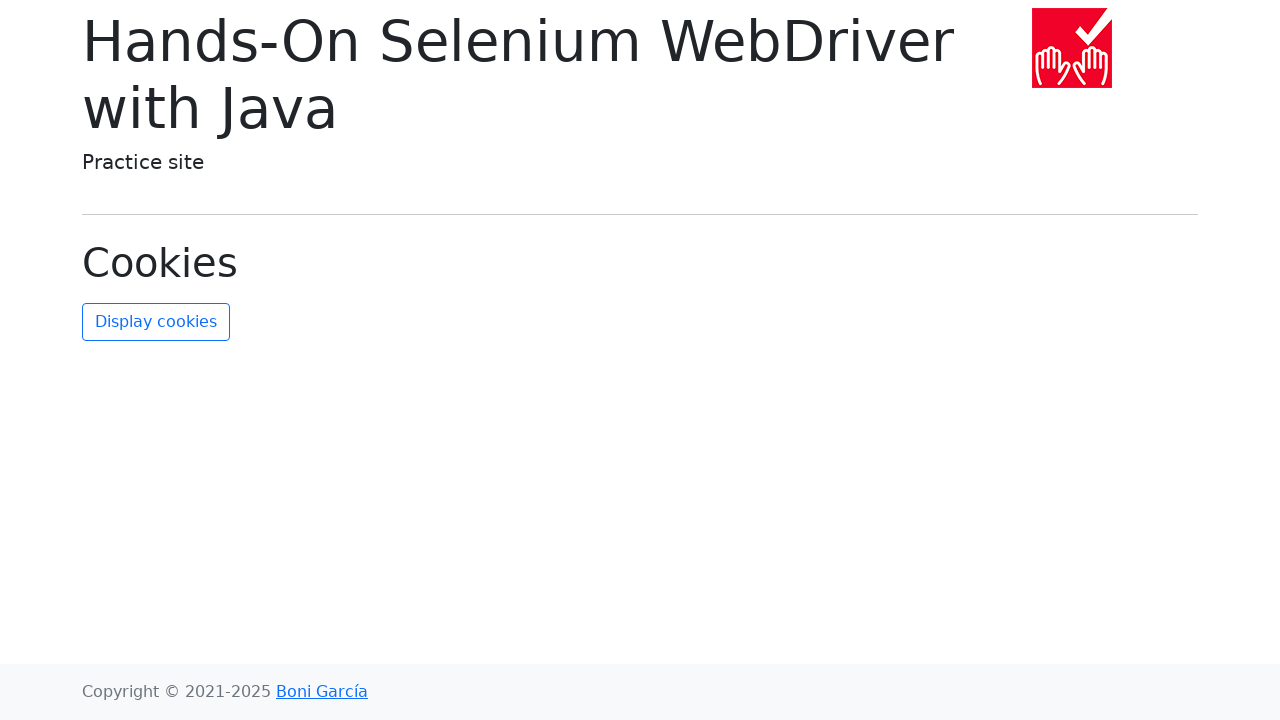

Asserted cookie count decreased from 2 to 1
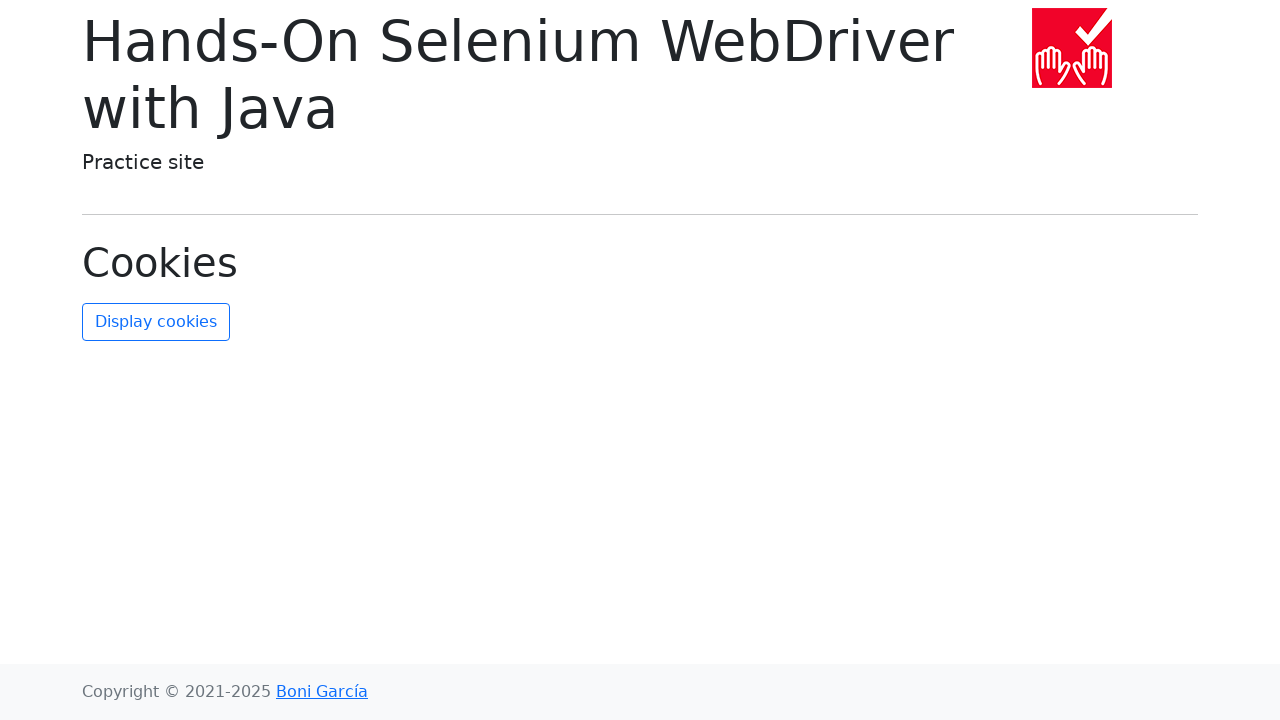

Clicked the refresh cookies button at (156, 322) on #refresh-cookies
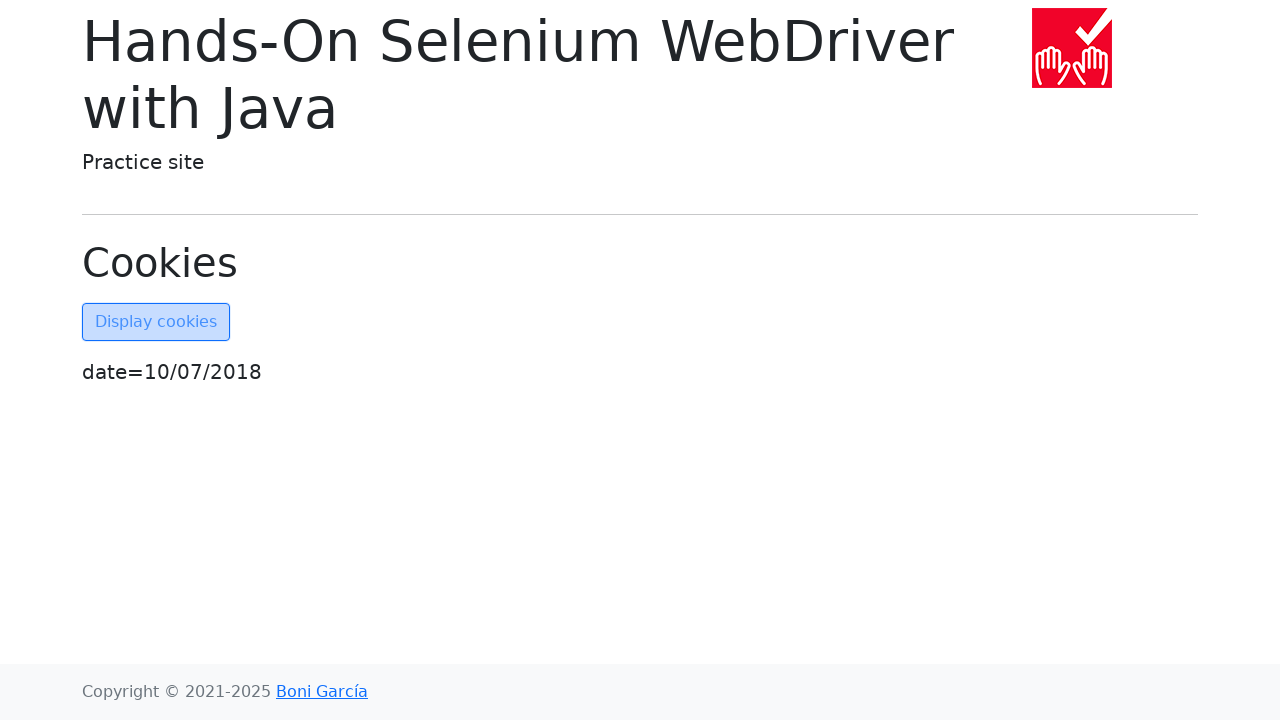

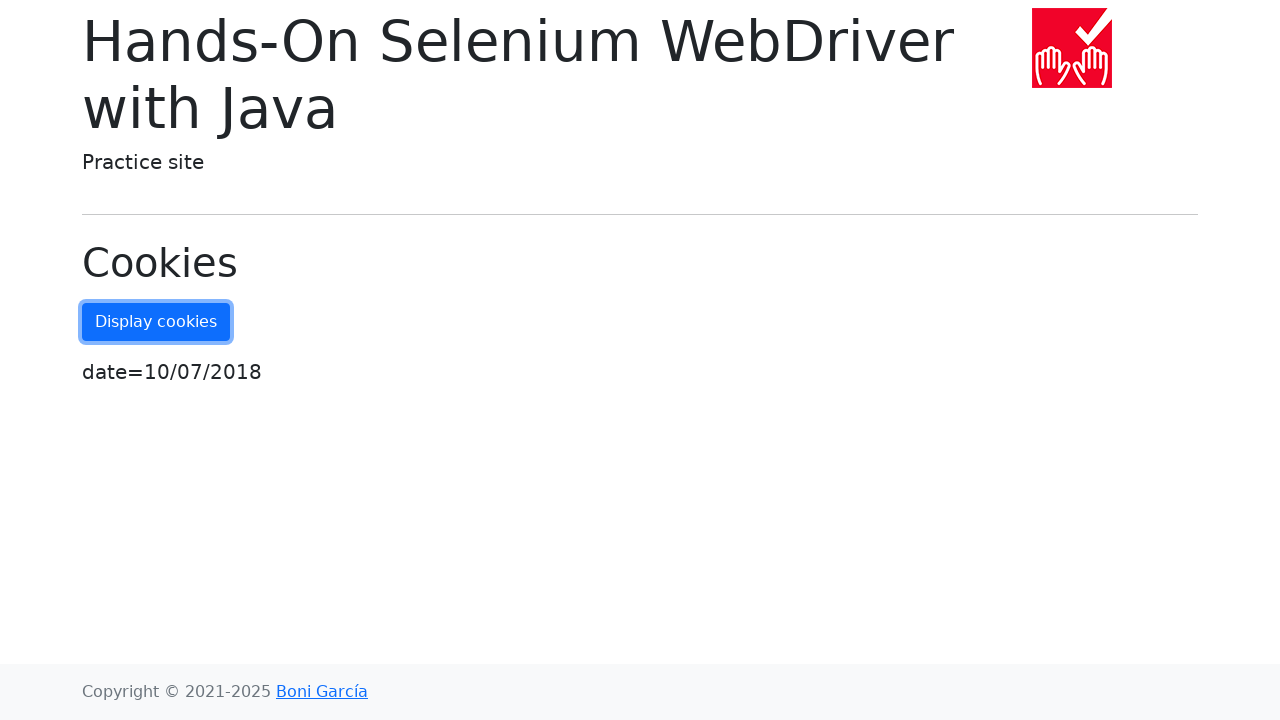